Tests that clicking Clear completed removes completed items from the list

Starting URL: https://demo.playwright.dev/todomvc

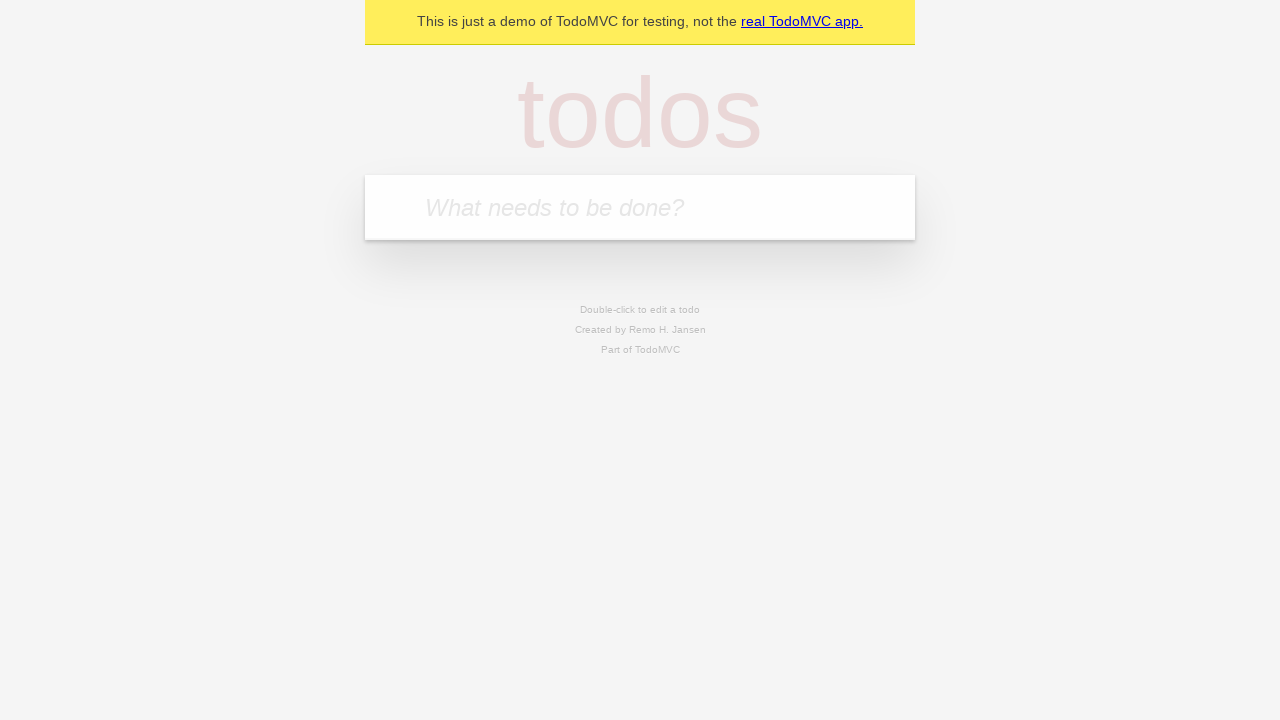

Filled todo input with 'buy some cheese' on internal:attr=[placeholder="What needs to be done?"i]
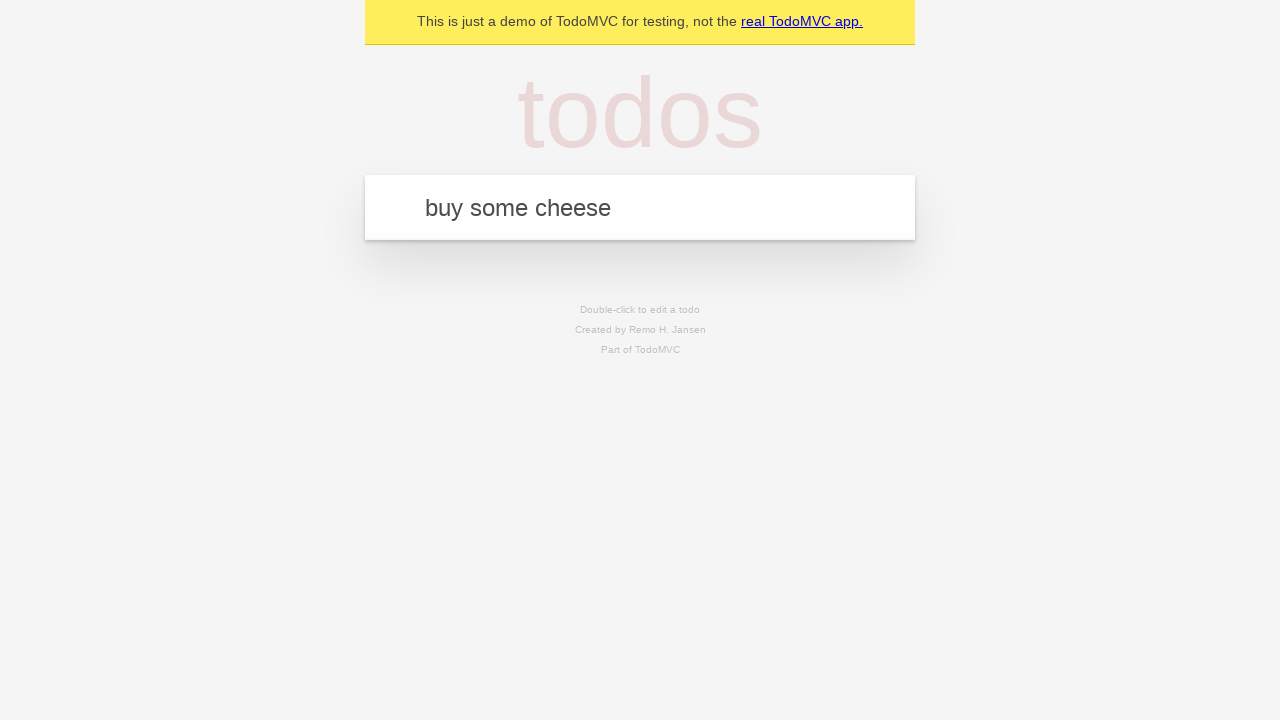

Pressed Enter to add first todo on internal:attr=[placeholder="What needs to be done?"i]
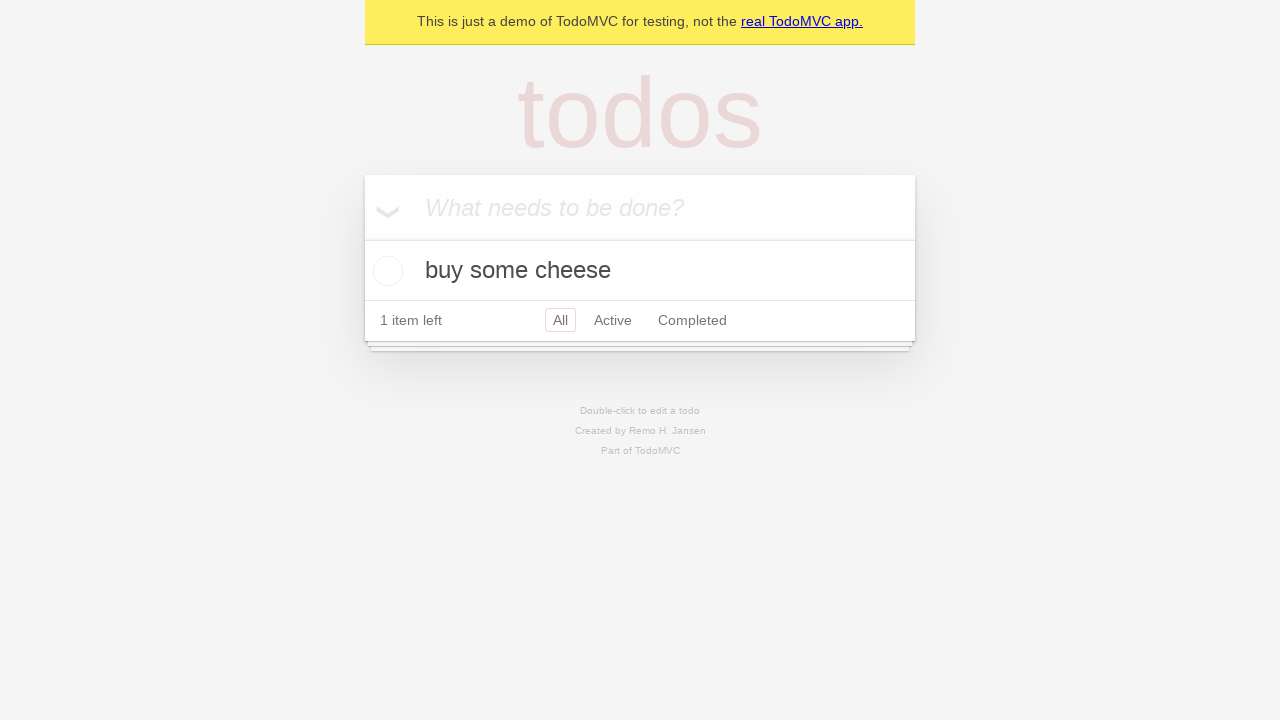

Filled todo input with 'feed the cat' on internal:attr=[placeholder="What needs to be done?"i]
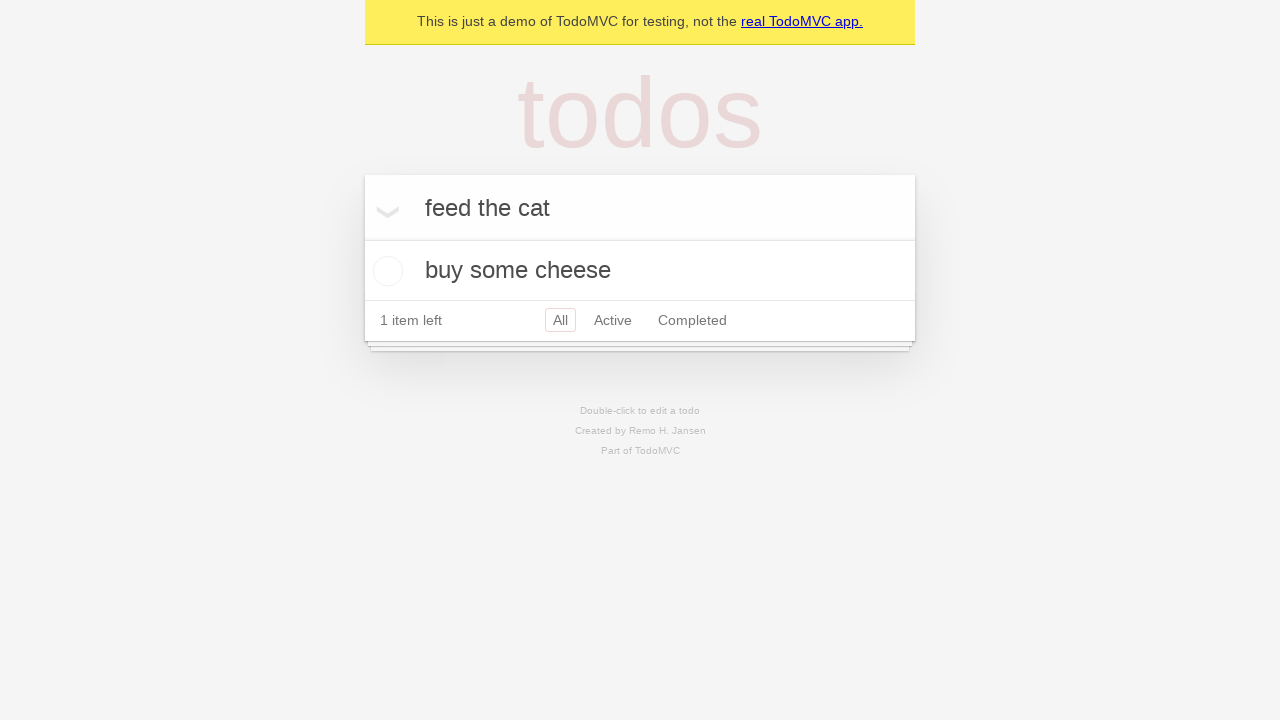

Pressed Enter to add second todo on internal:attr=[placeholder="What needs to be done?"i]
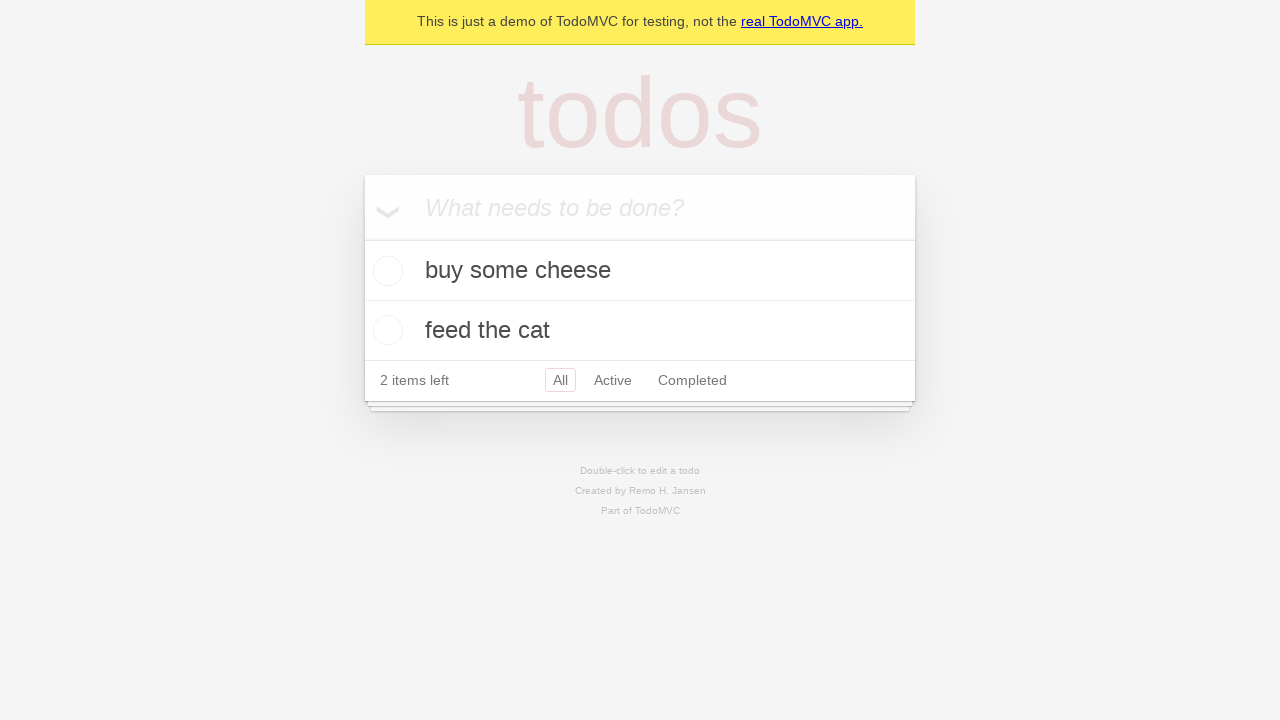

Filled todo input with 'book a doctors appointment' on internal:attr=[placeholder="What needs to be done?"i]
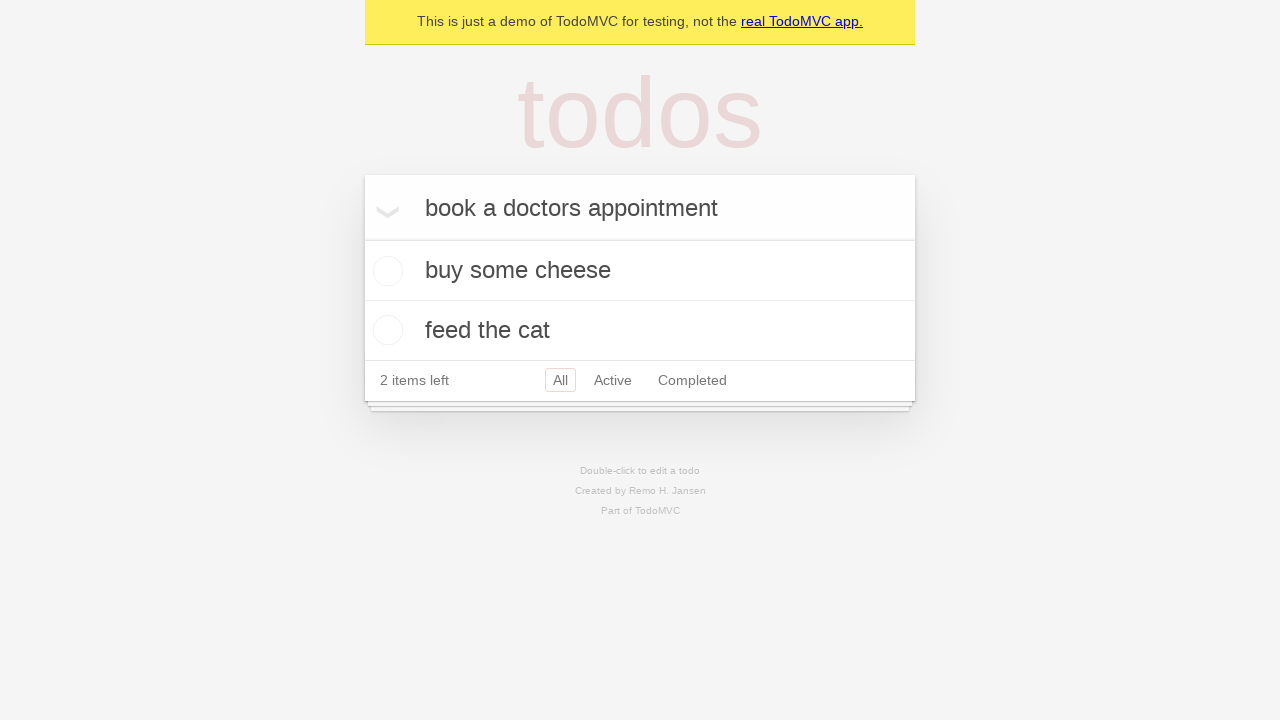

Pressed Enter to add third todo on internal:attr=[placeholder="What needs to be done?"i]
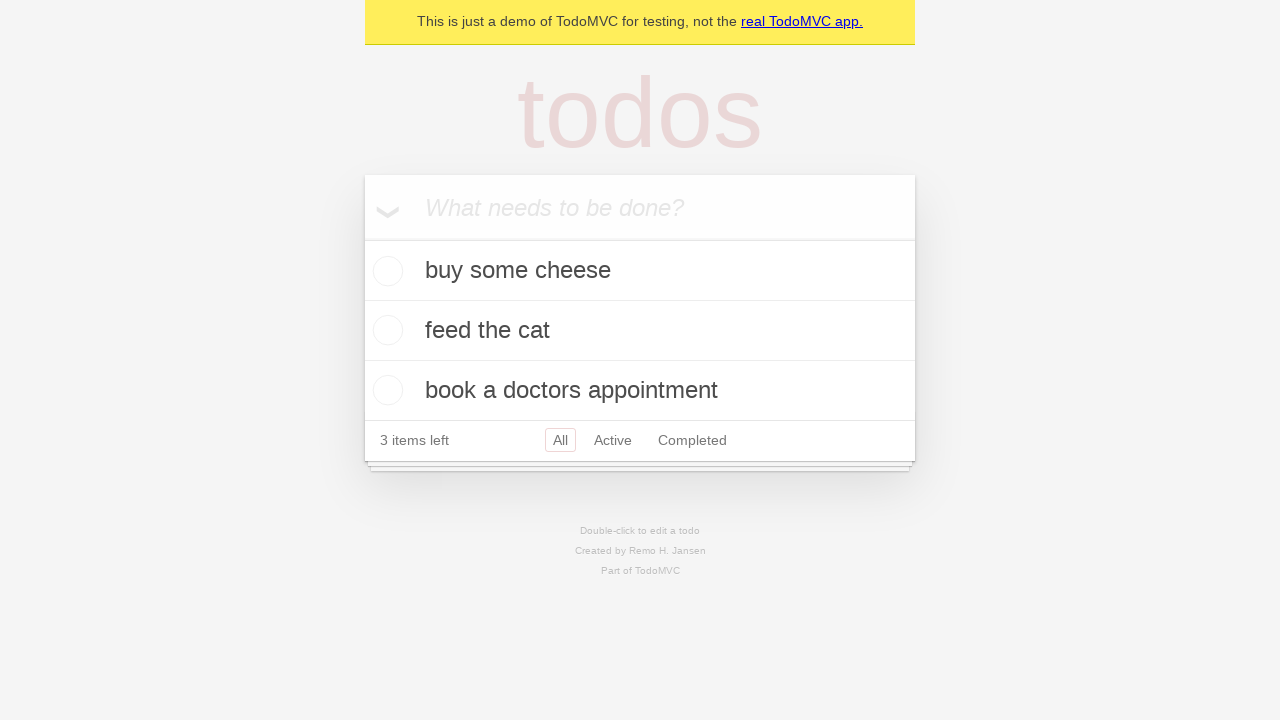

Checked the second todo item (feed the cat) at (385, 330) on internal:testid=[data-testid="todo-item"s] >> nth=1 >> internal:role=checkbox
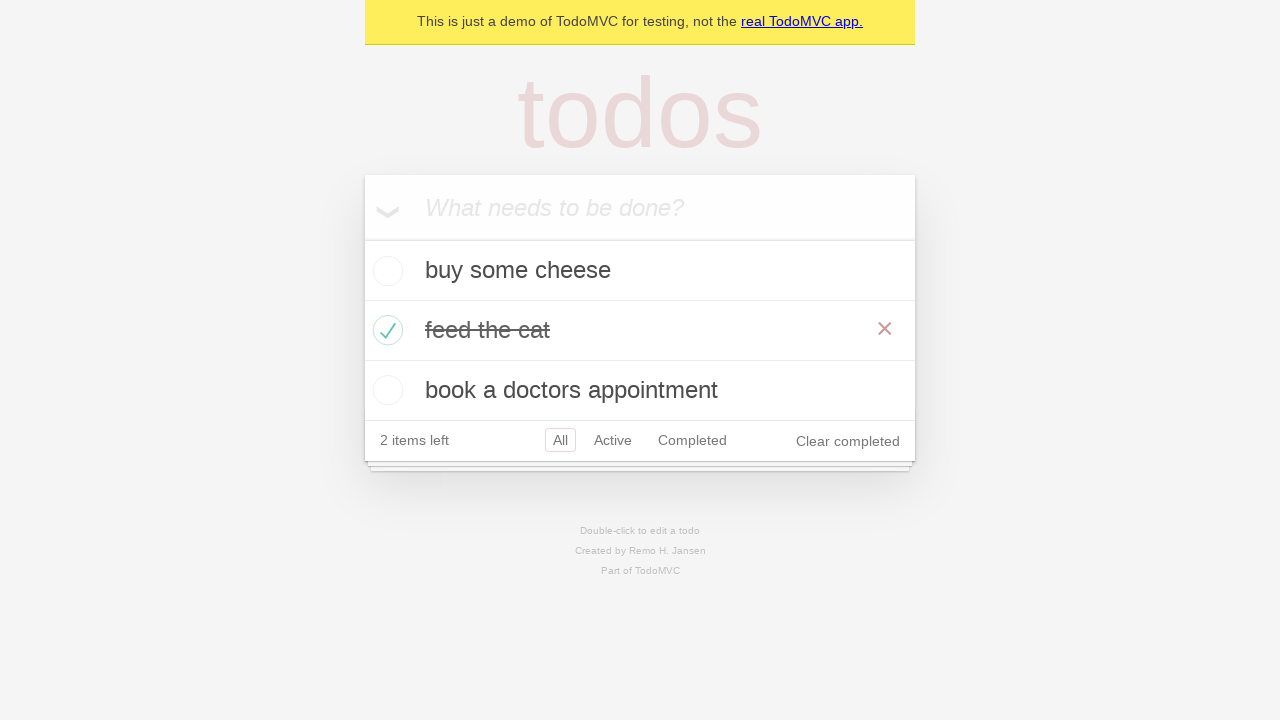

Clicked 'Clear completed' button to remove completed items at (848, 441) on internal:role=button[name="Clear completed"i]
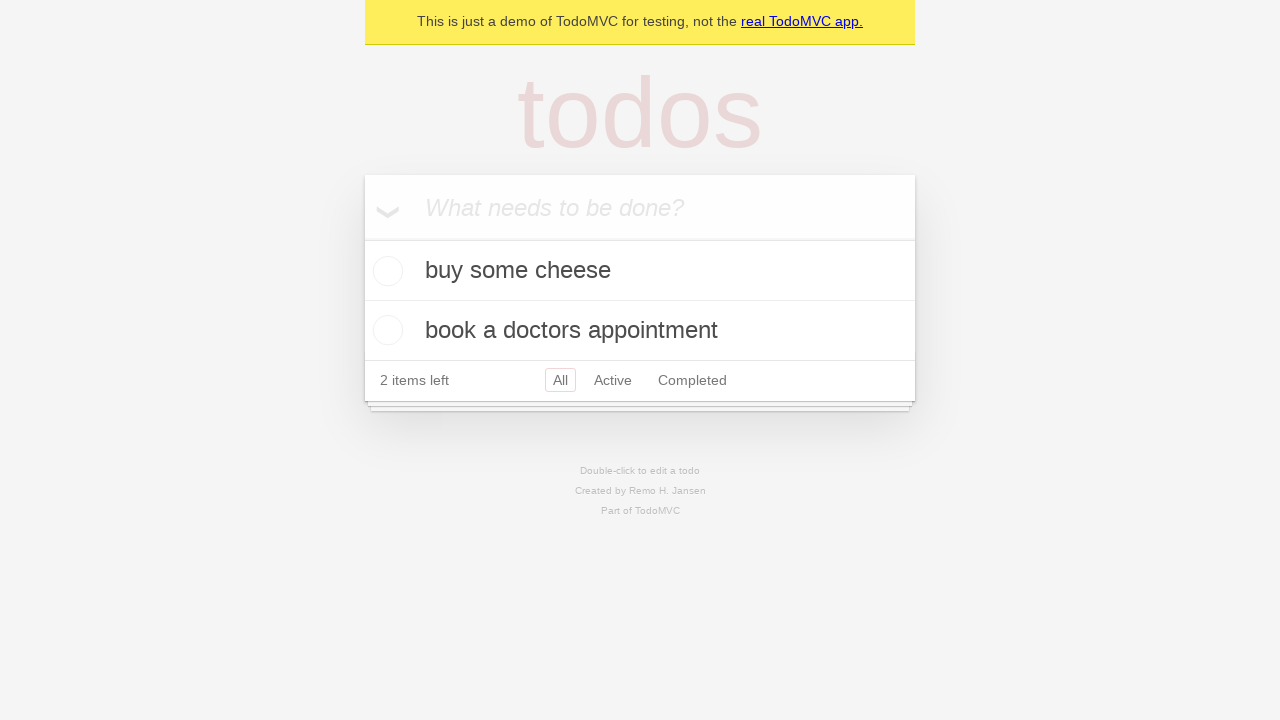

Waited for todo items to load and verified only 2 items remain
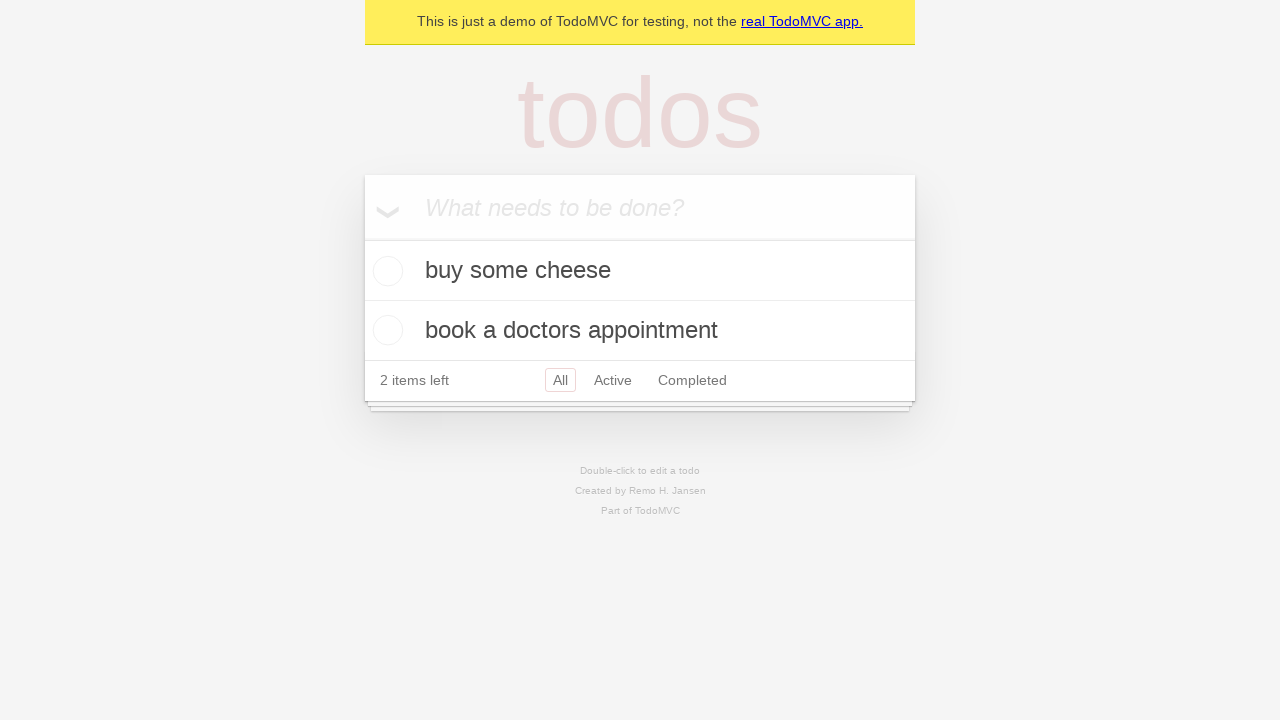

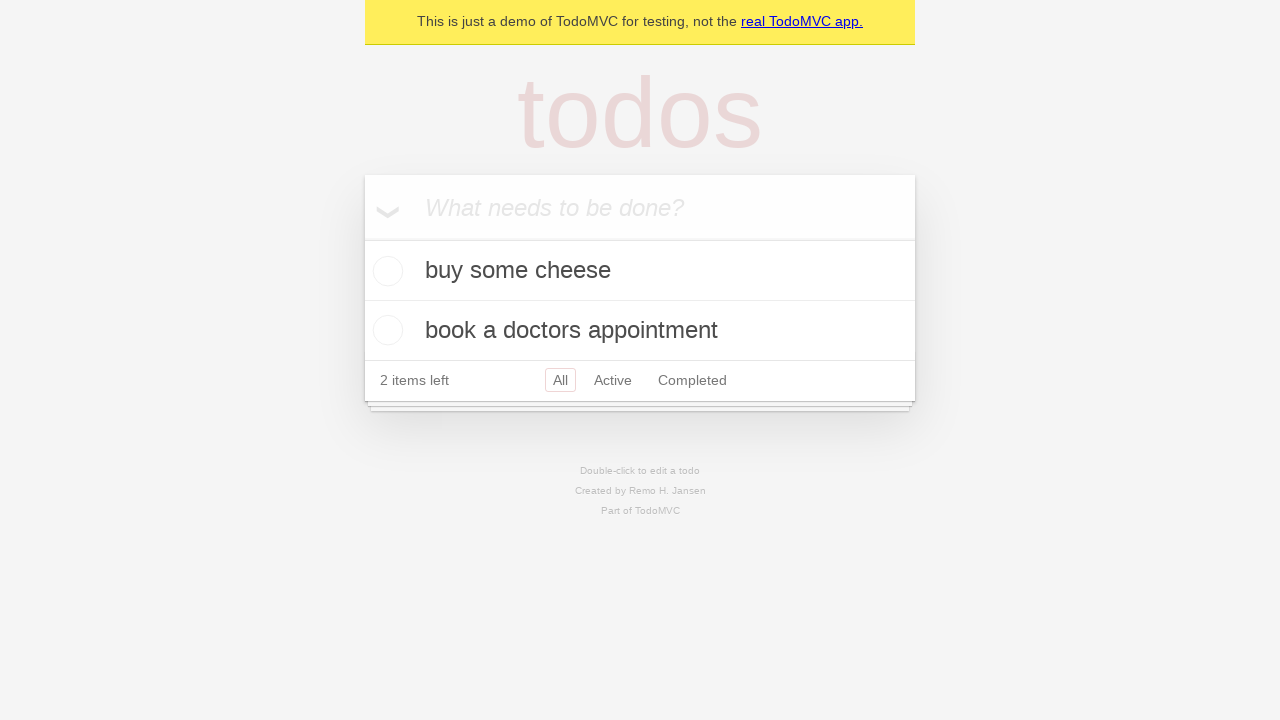